Tests JavaScript alert handling by clicking buttons that trigger different types of alerts, accepting a simple alert, and entering text into a prompt alert before accepting it.

Starting URL: https://demoqa.com/alerts

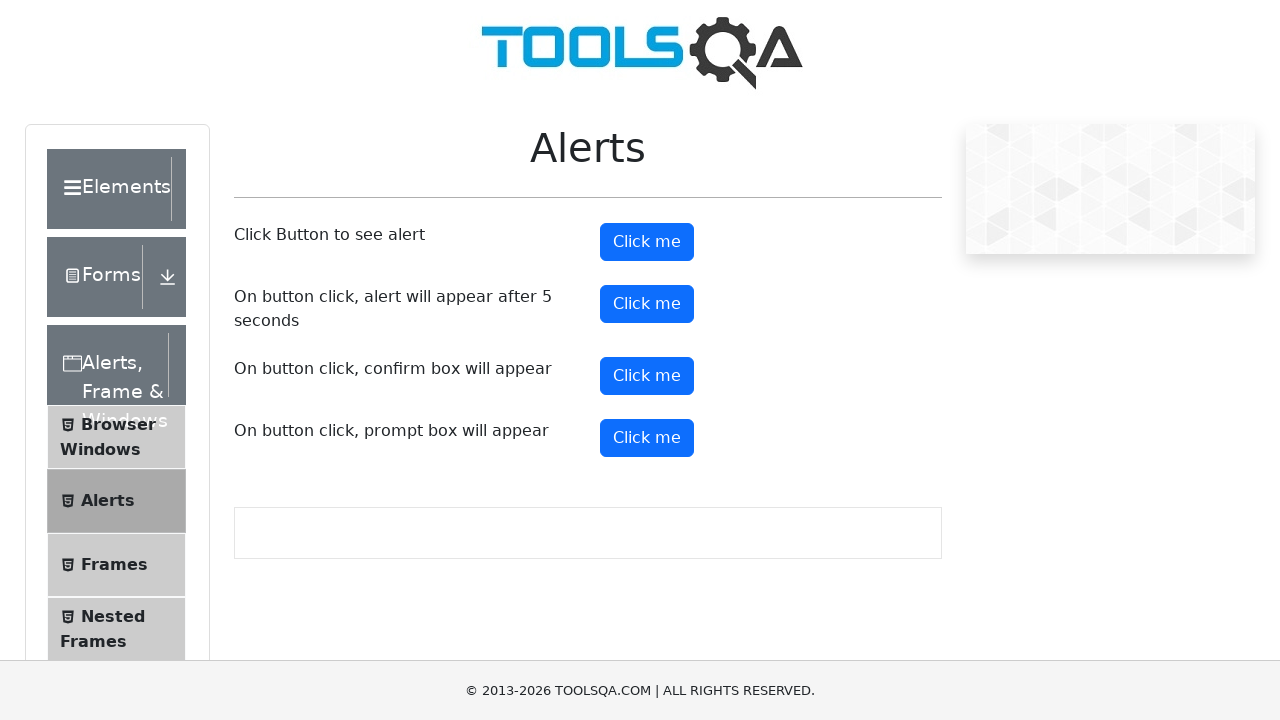

Clicked the first alert button to trigger a simple alert at (647, 242) on button#alertButton
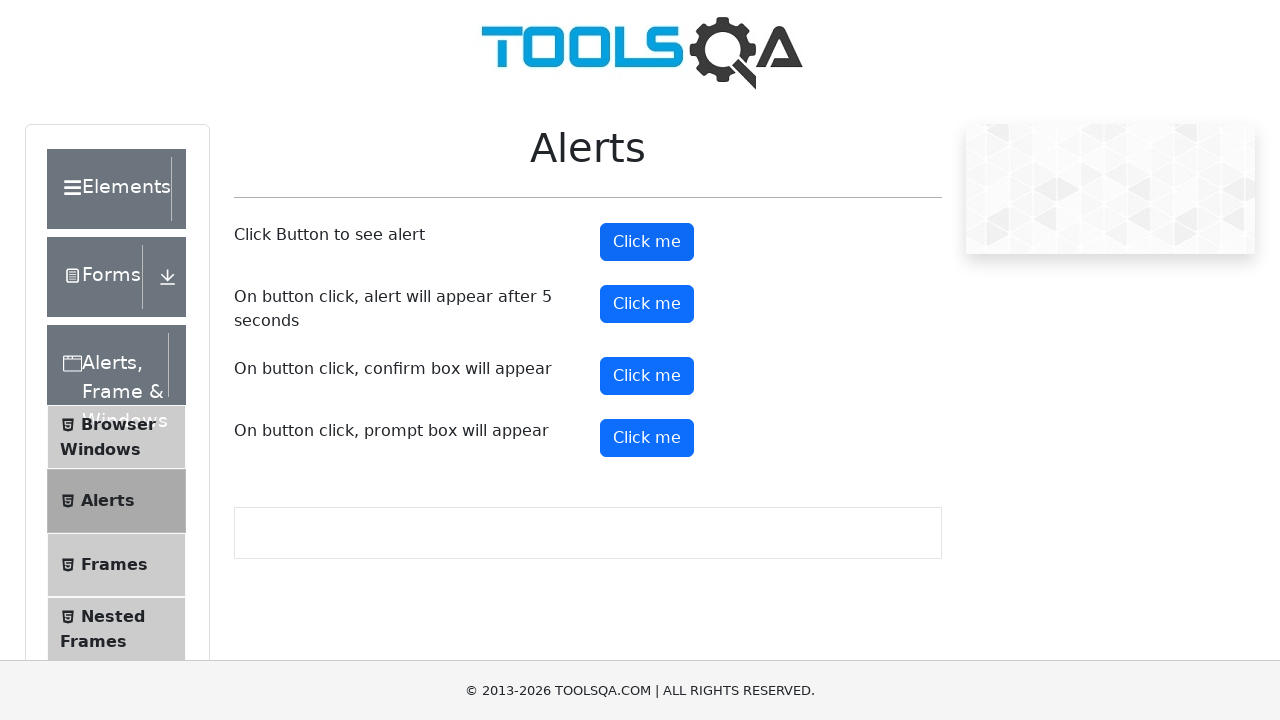

Set up dialog handler to accept alerts
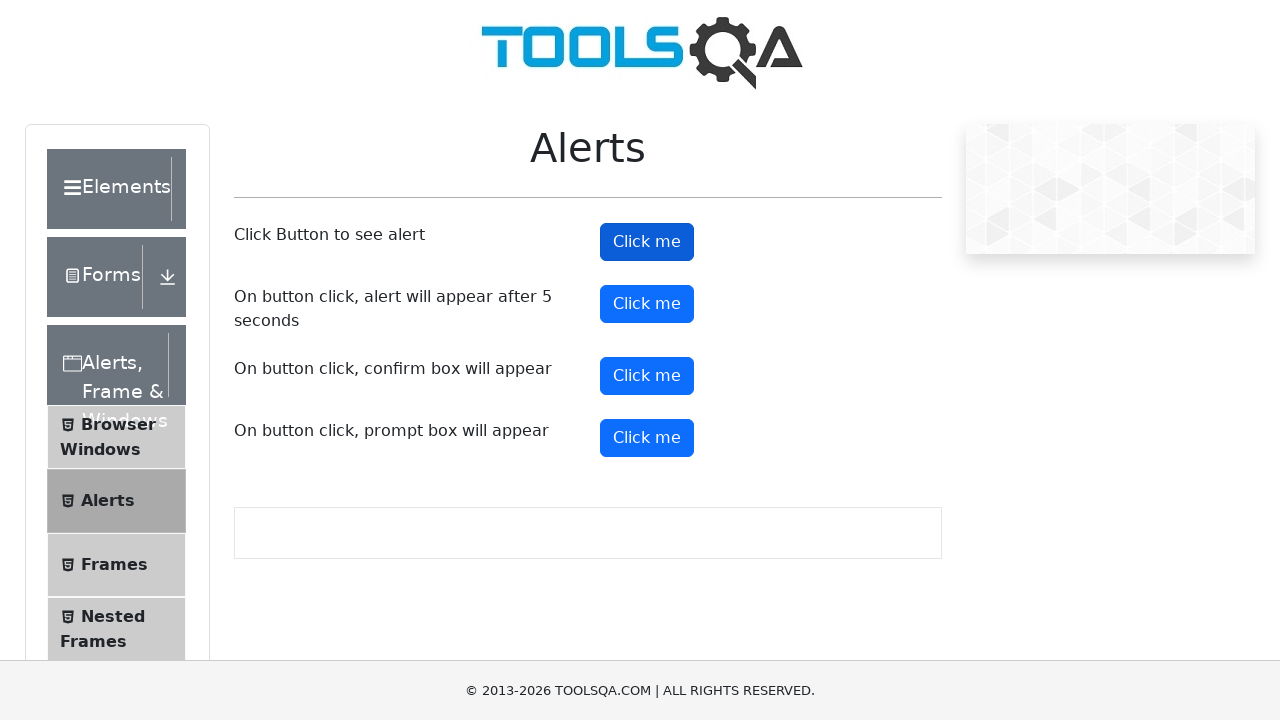

Waited for alert to be processed
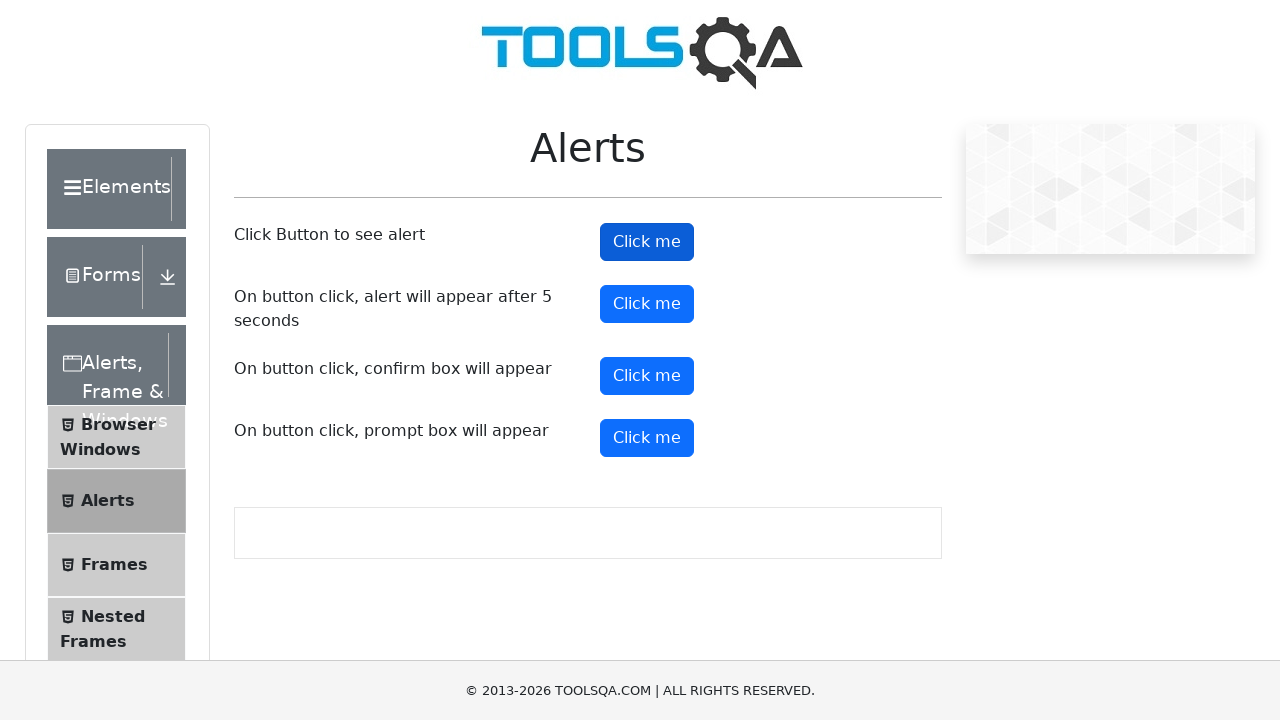

Set up dialog handler to accept prompt with text 'abracadabra'
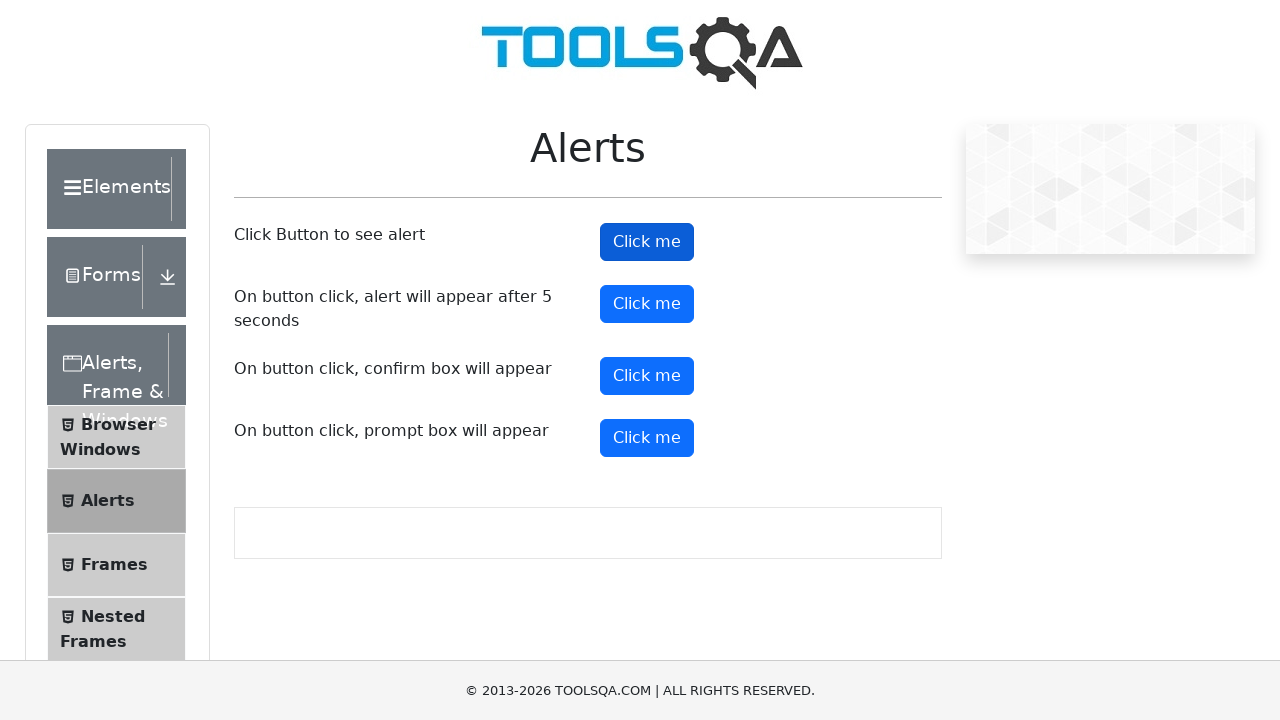

Clicked the prompt button to trigger a prompt alert at (647, 438) on button#promtButton
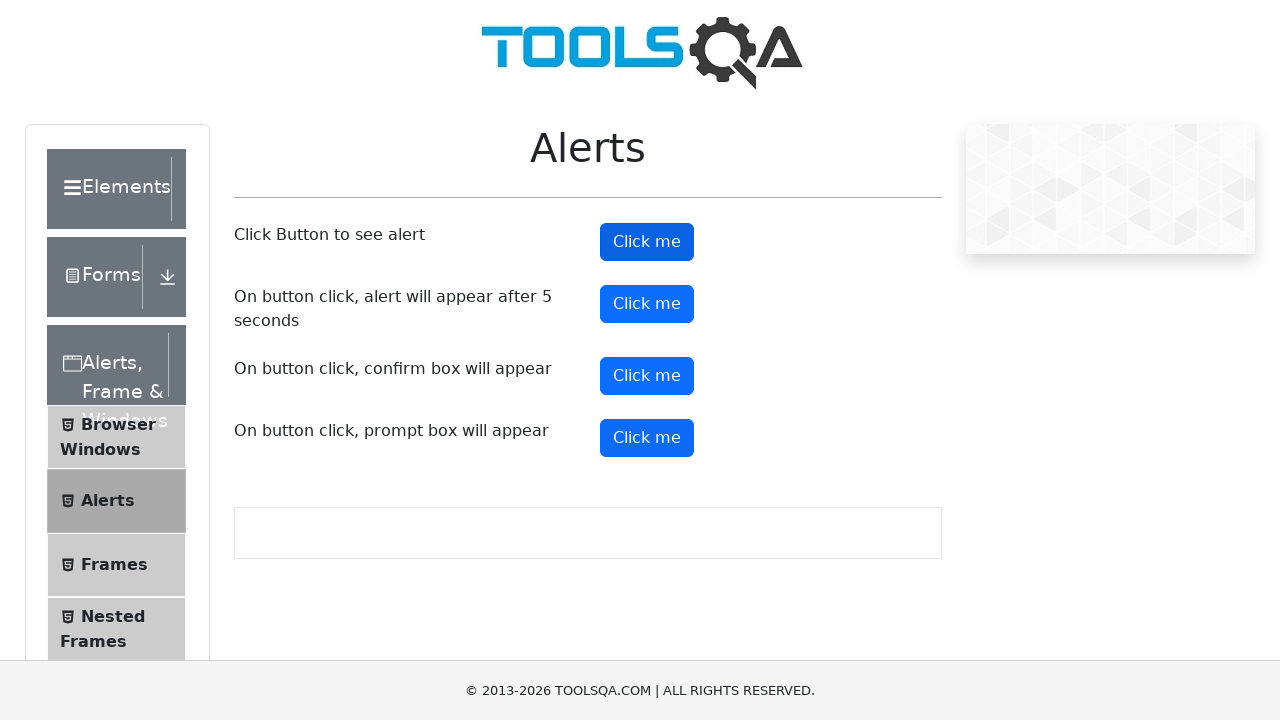

Waited for prompt to be processed
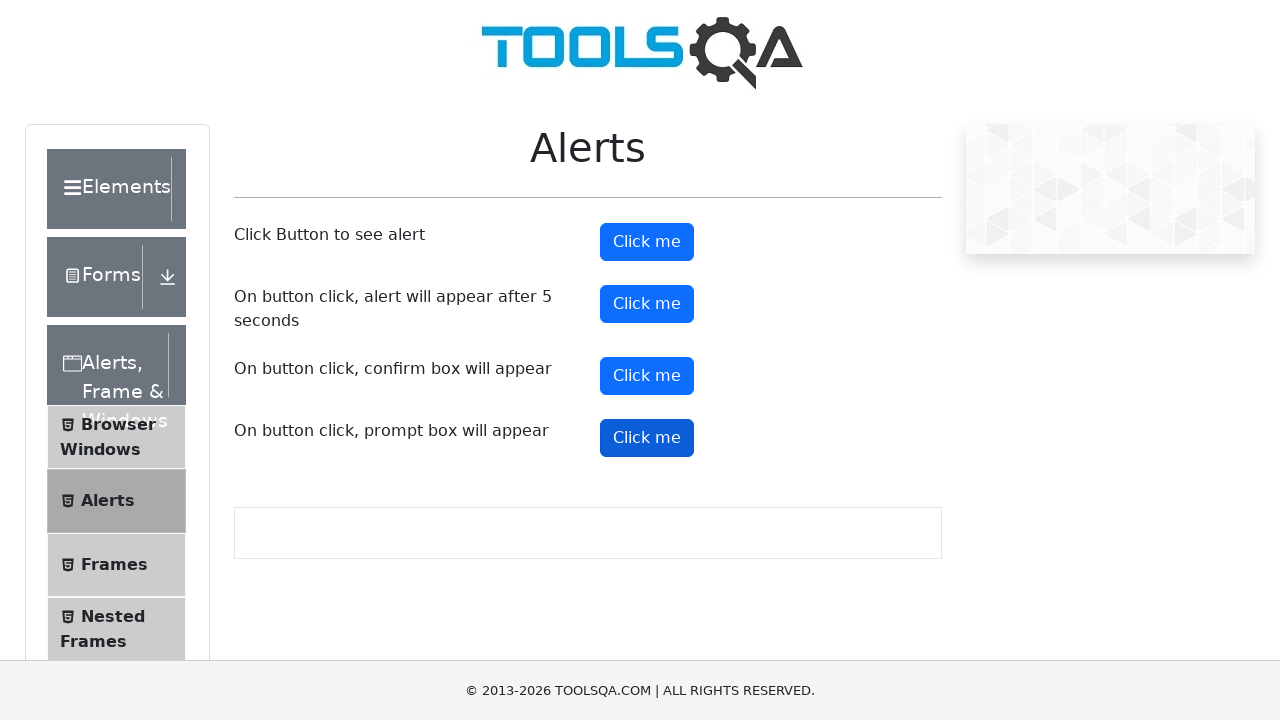

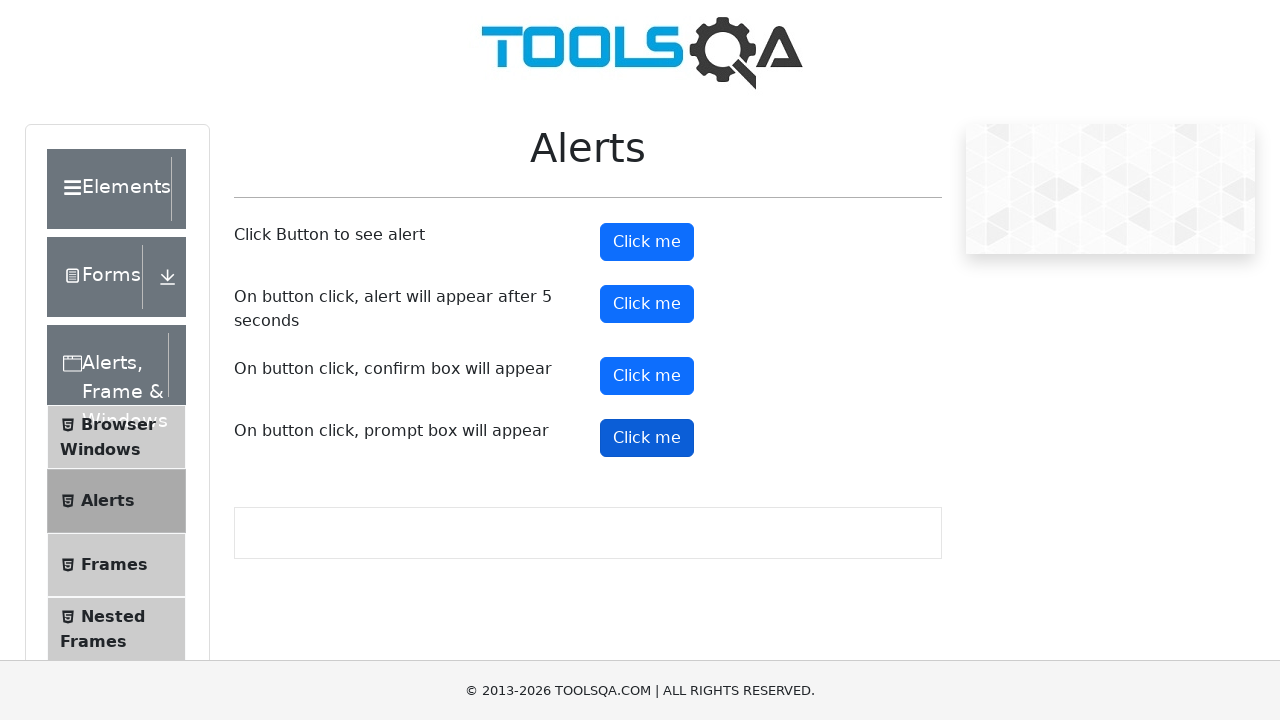